Tests highlighting an element on a page by finding a specific element and applying a temporary red dashed border style to it using JavaScript execution.

Starting URL: http://the-internet.herokuapp.com/large

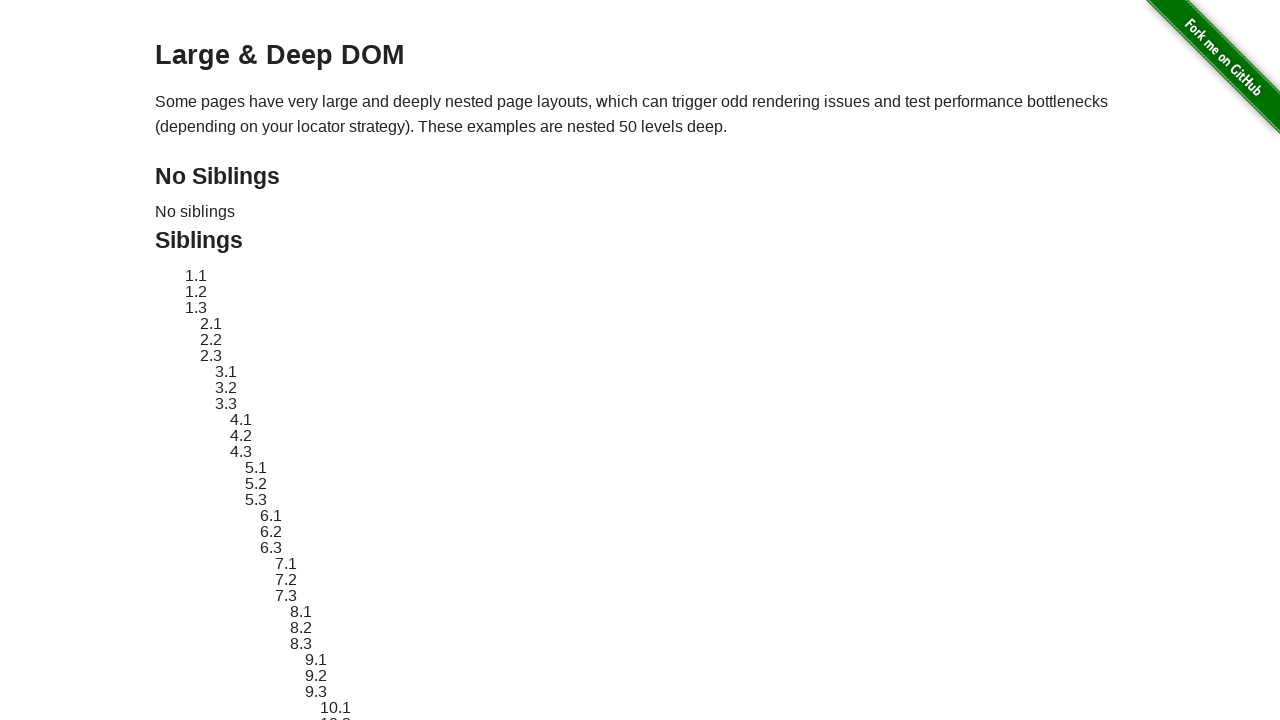

Located target element with ID 'sibling-2.3'
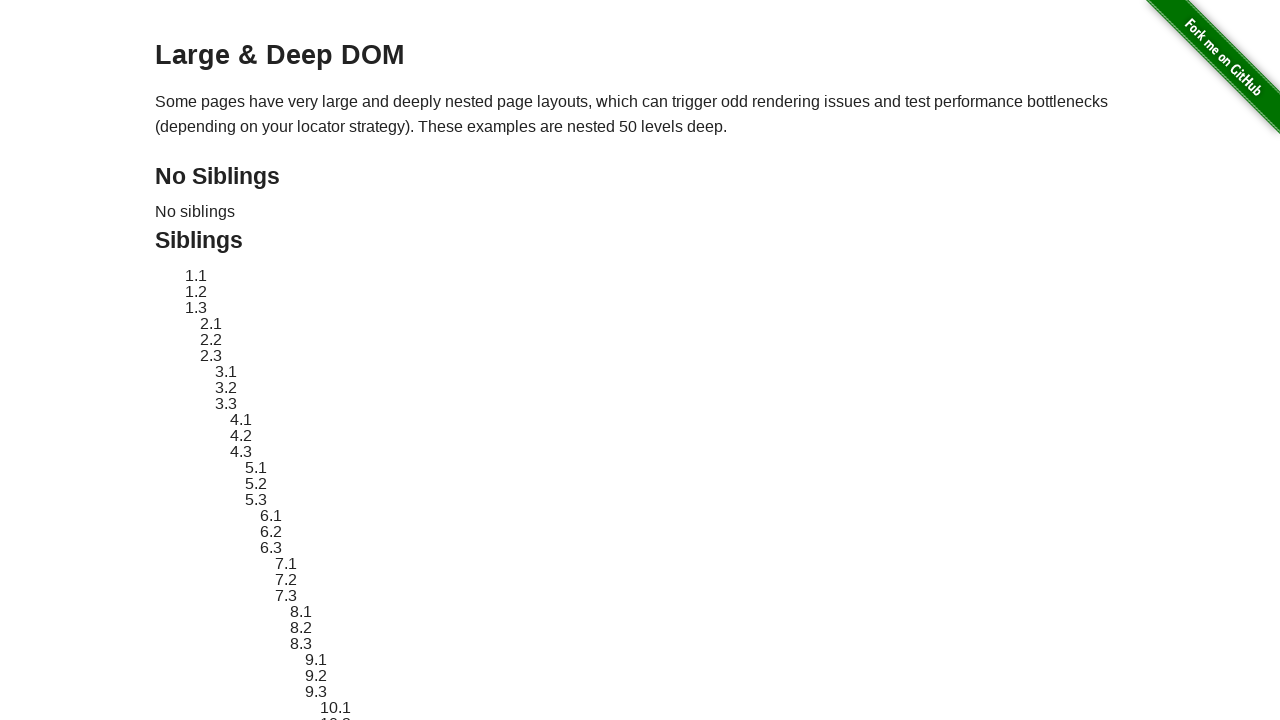

Target element became visible
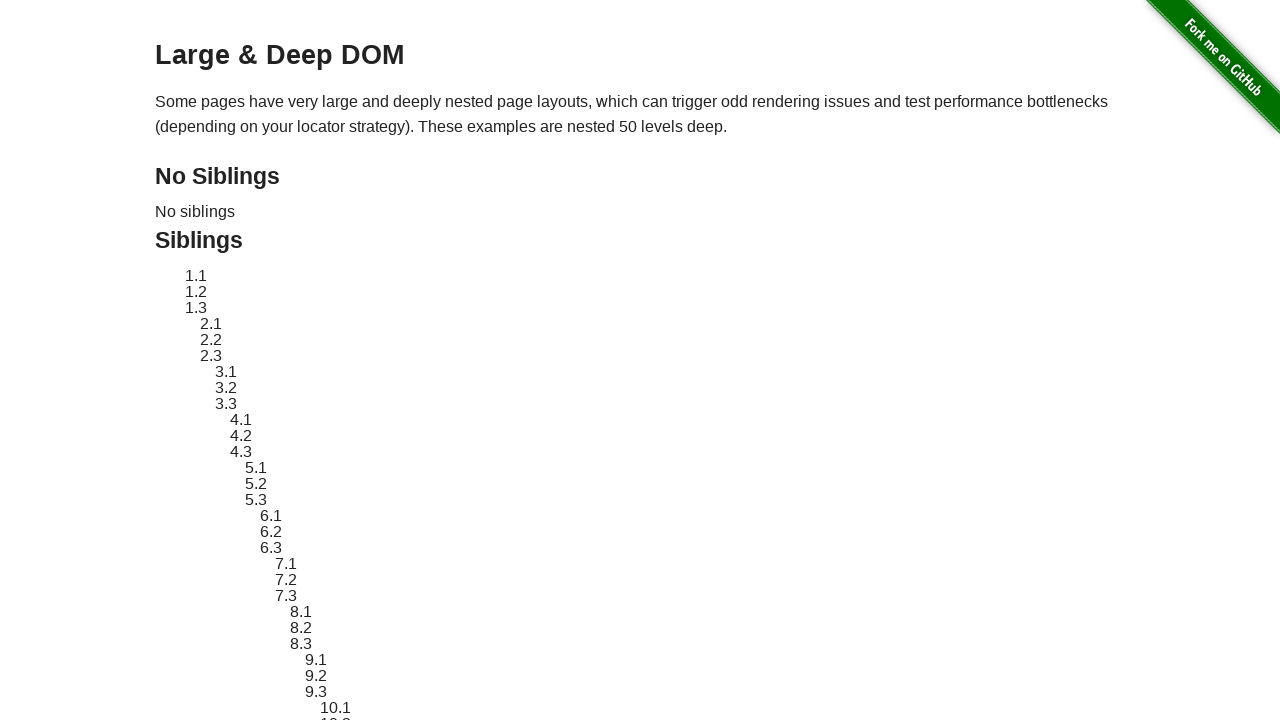

Applied temporary red dashed border highlight to target element (3 second duration)
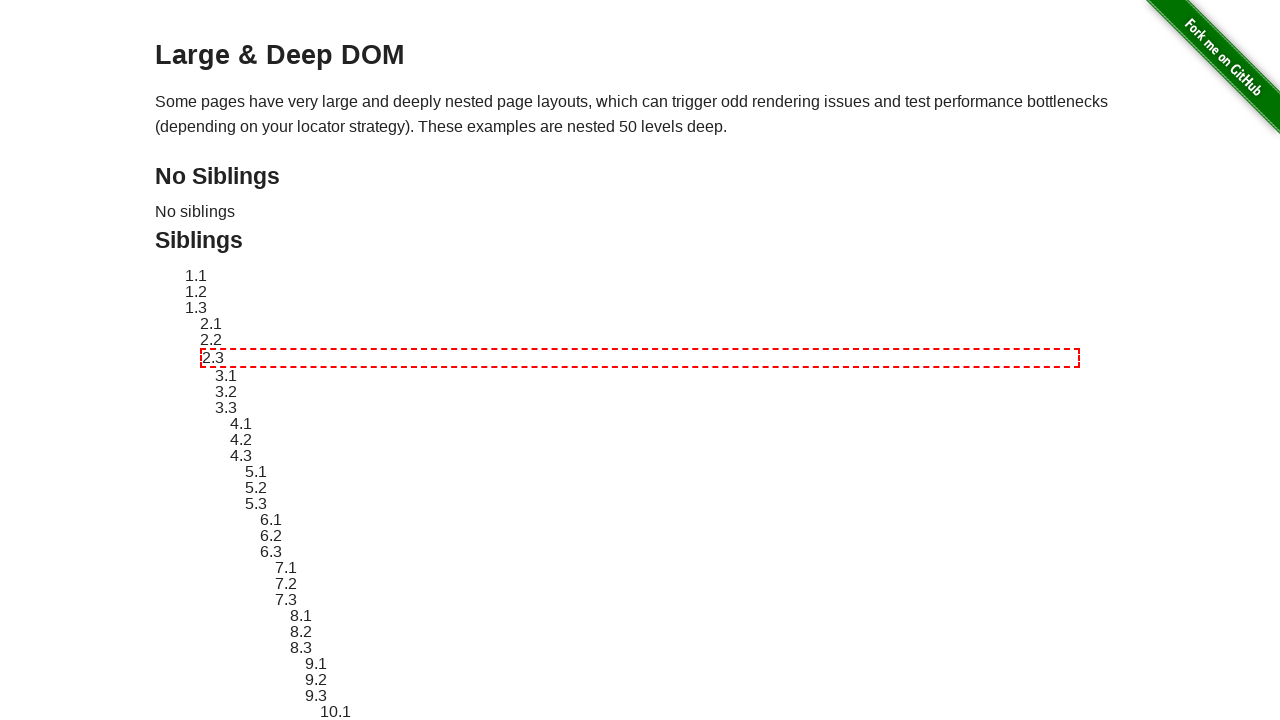

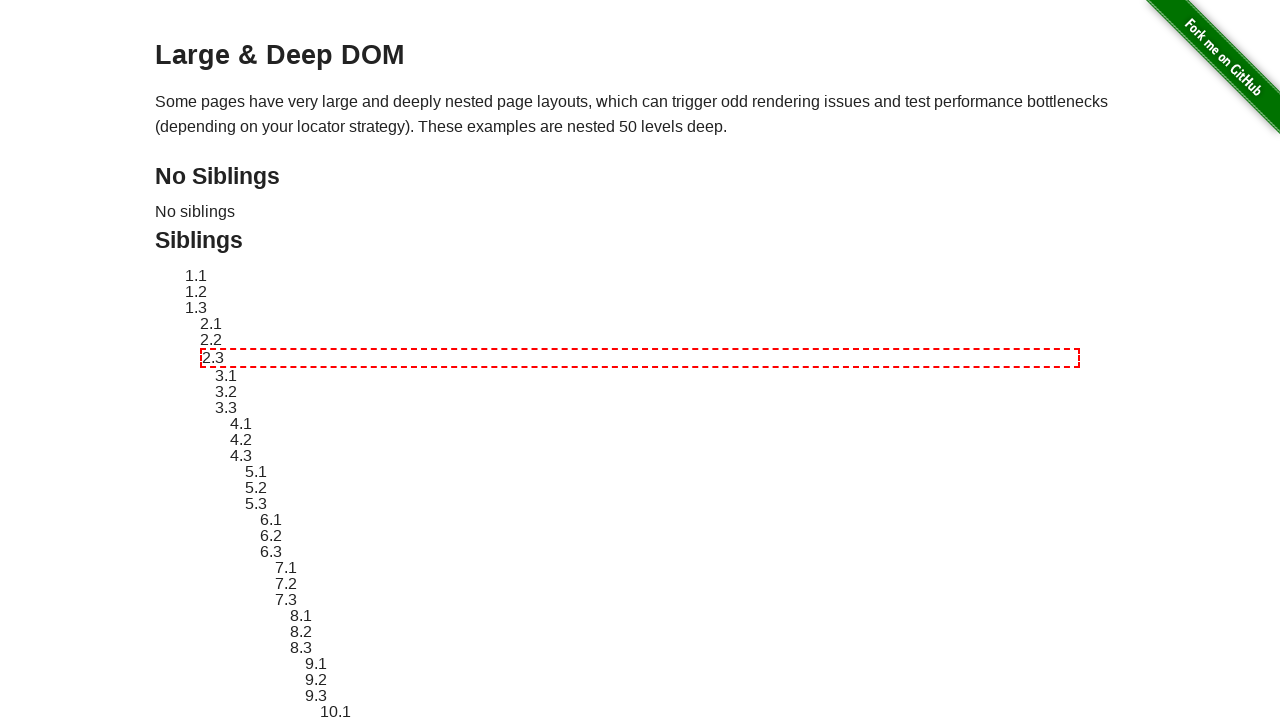